Tests static dropdown selection using different selection methods (by text, value, and index)

Starting URL: https://the-internet.herokuapp.com/dropdown

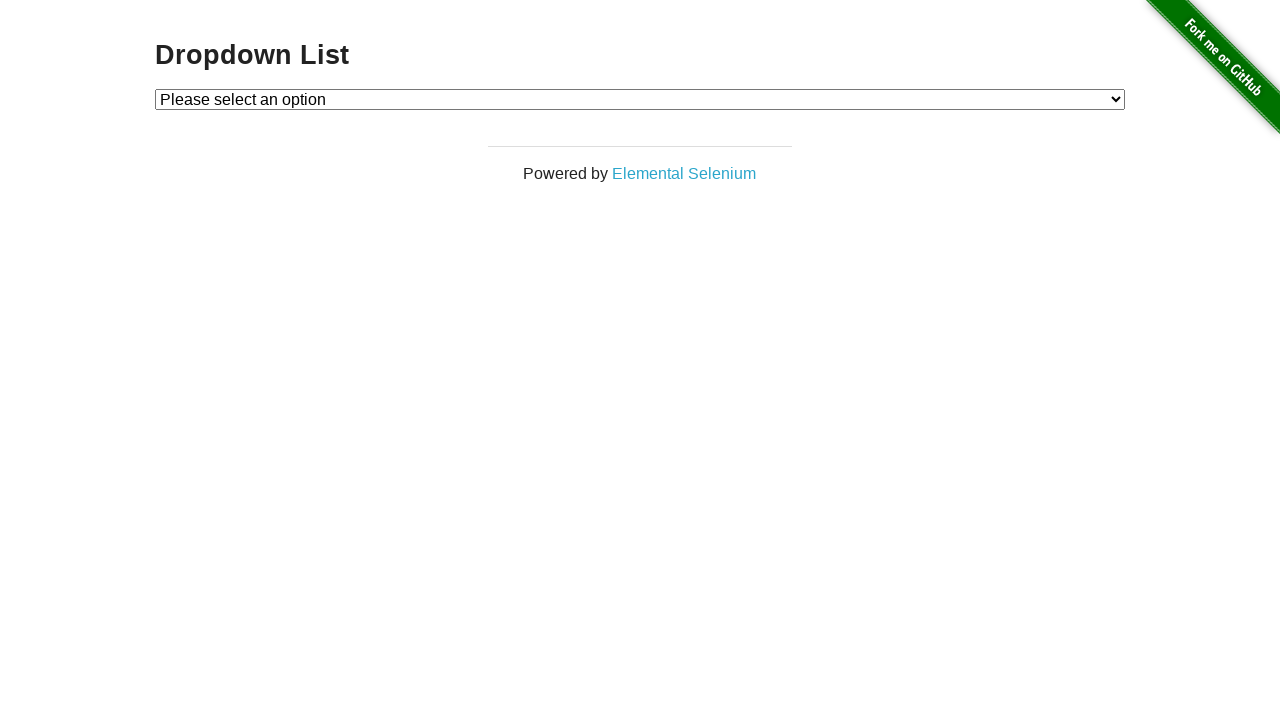

Located dropdown element with id 'dropdown'
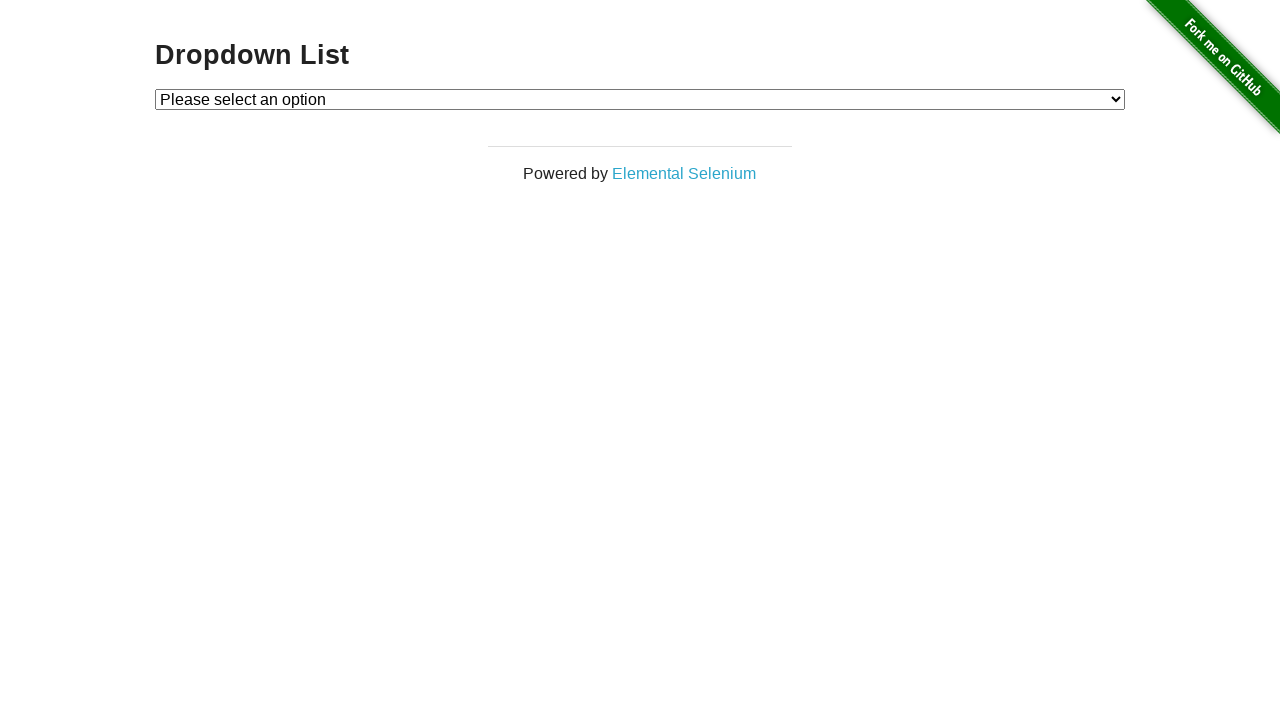

Selected dropdown option by visible text 'Option 2' on #dropdown
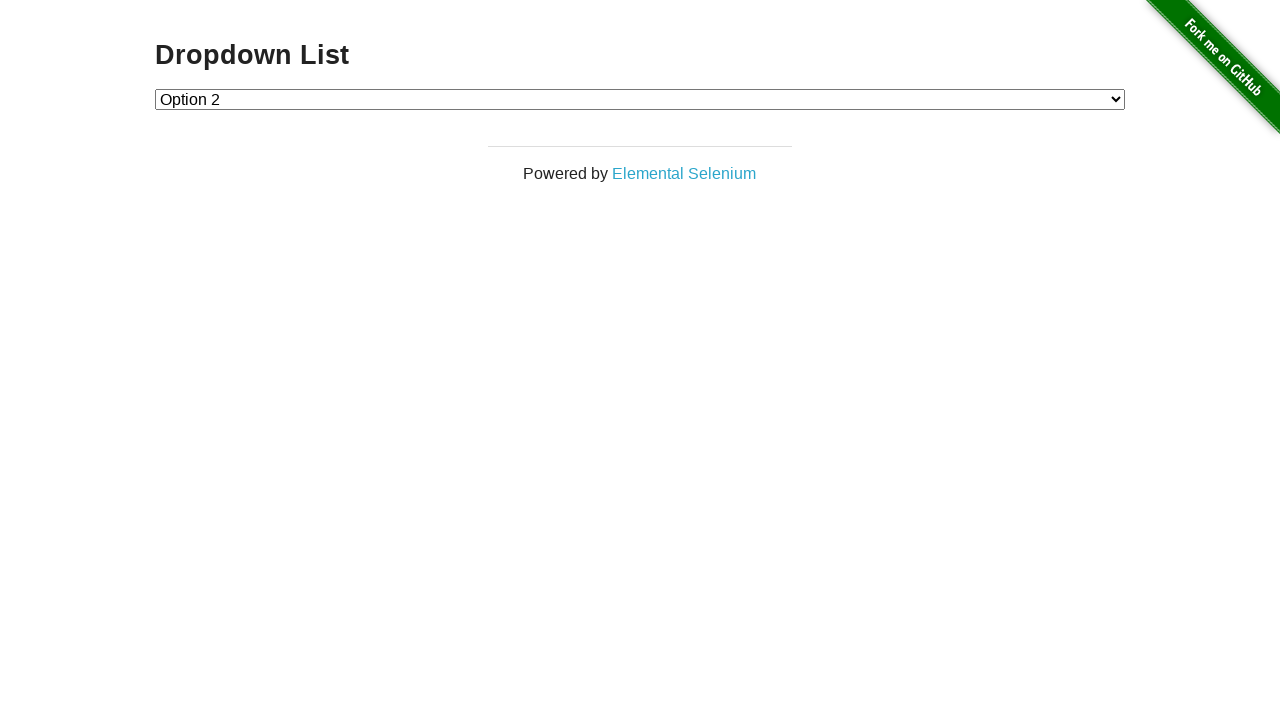

Selected dropdown option by value '1' on #dropdown
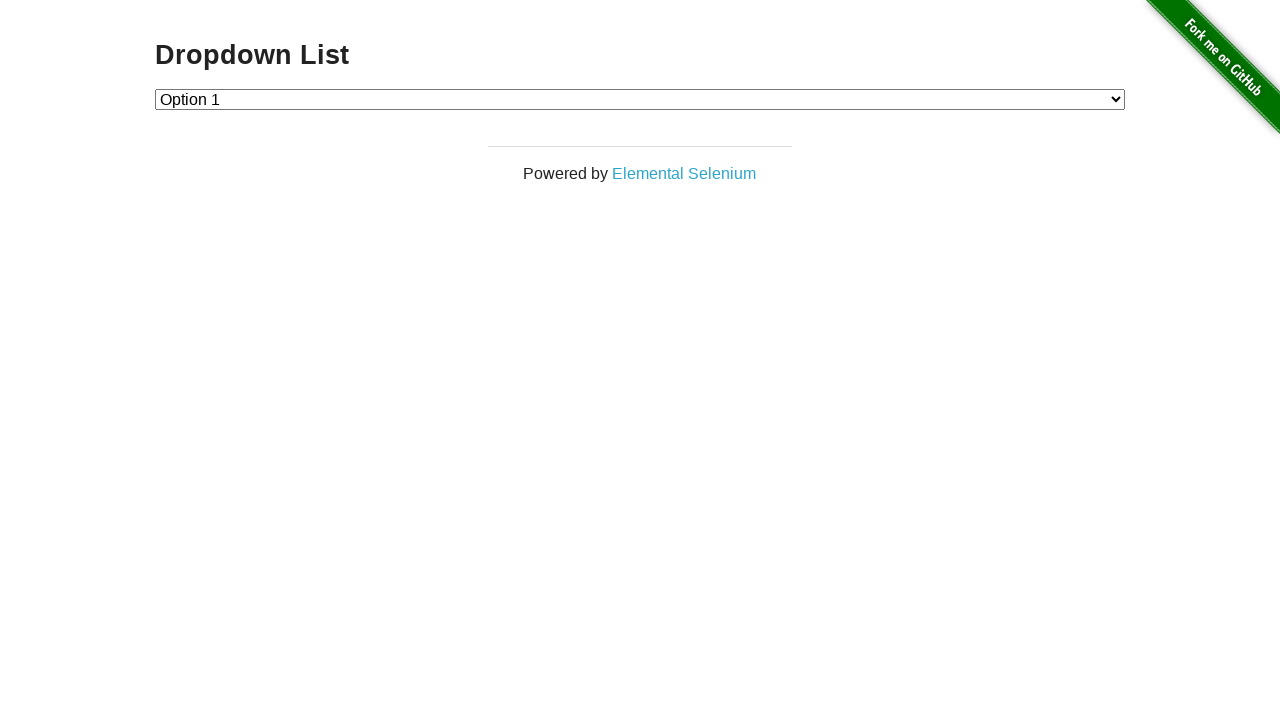

Selected dropdown option by index 2 on #dropdown
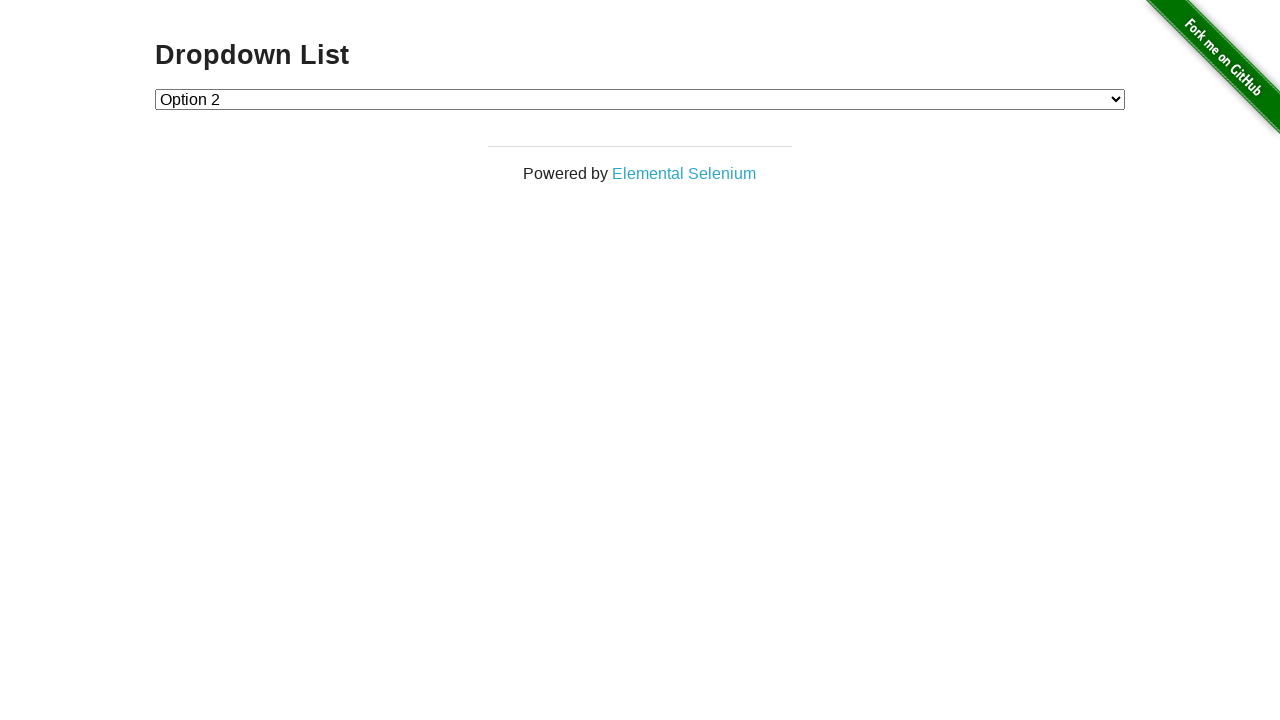

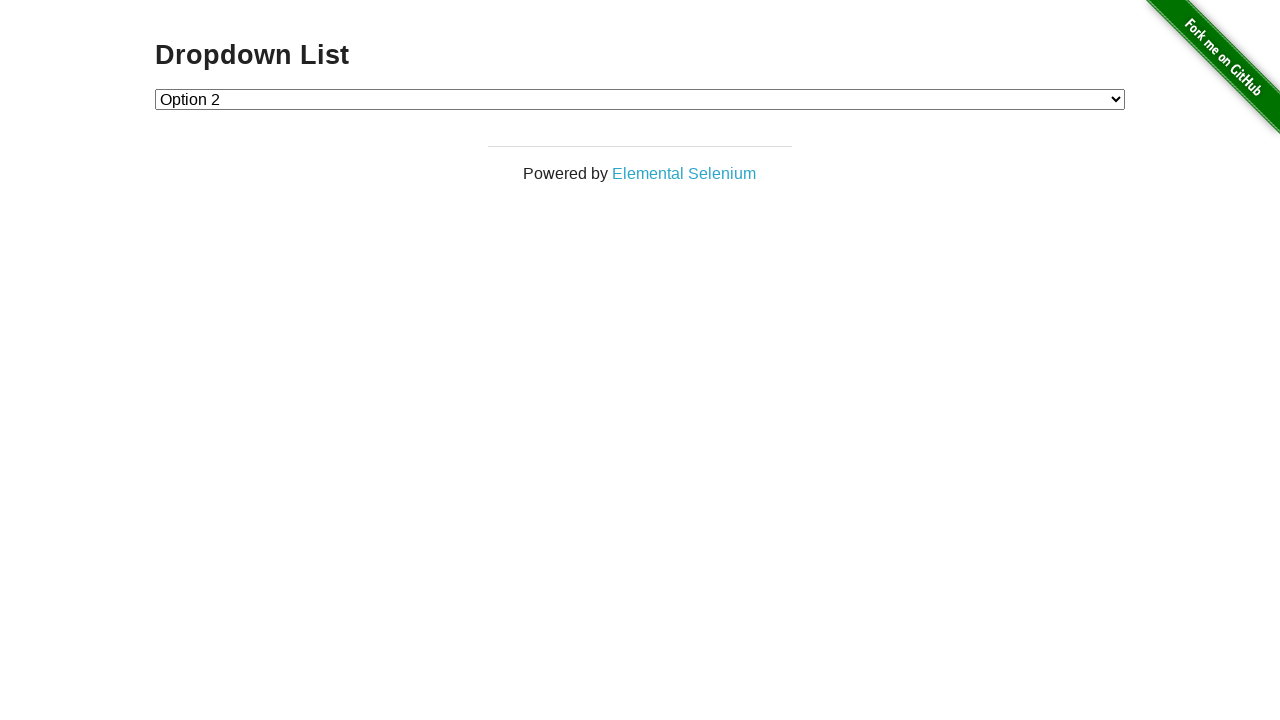